Tests element location using relative positioning by finding a book item that is to the left of one element and below another element, then clicking on it.

Starting URL: https://automationbookstore.dev/

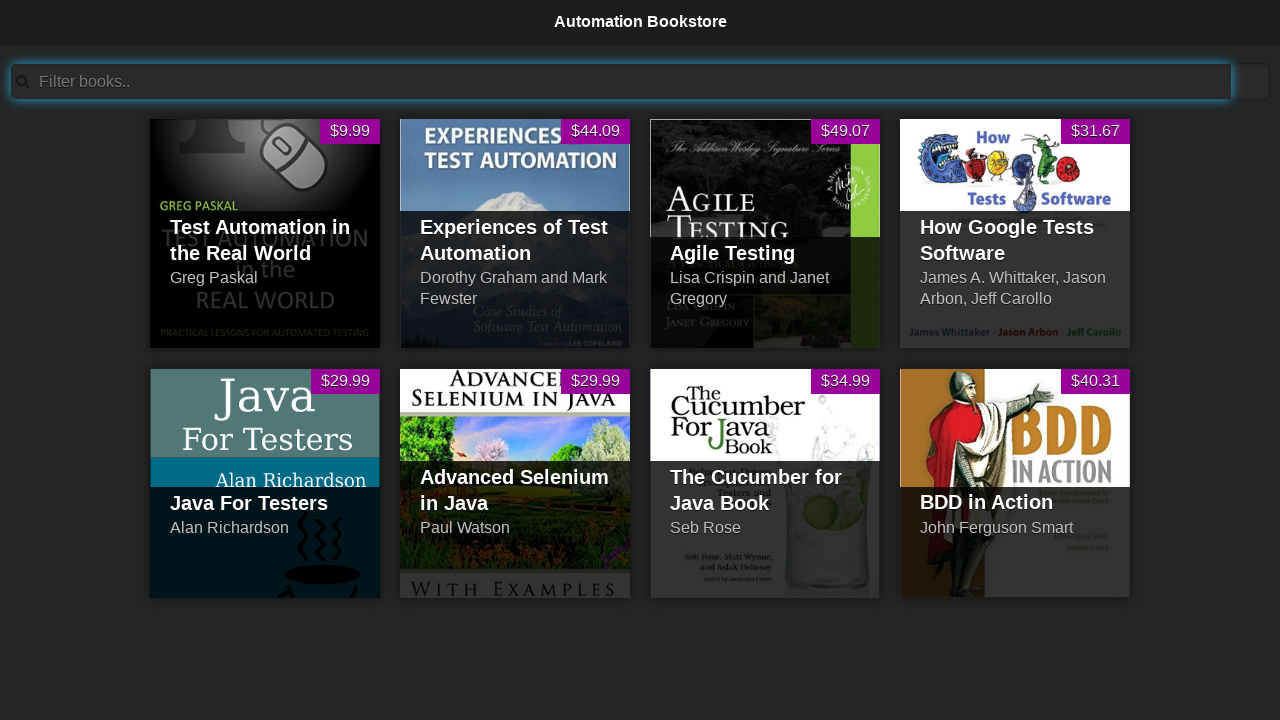

Waited for book item #pid6 to load
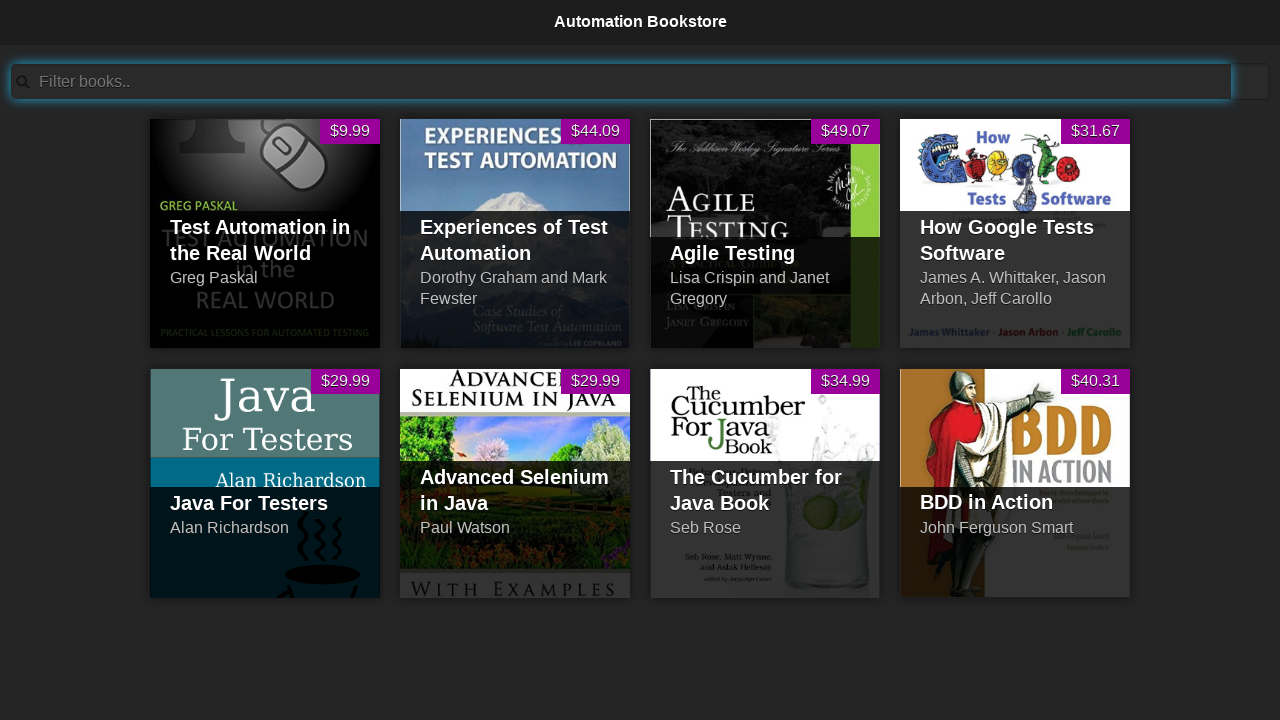

Waited for book item #pid1 to load
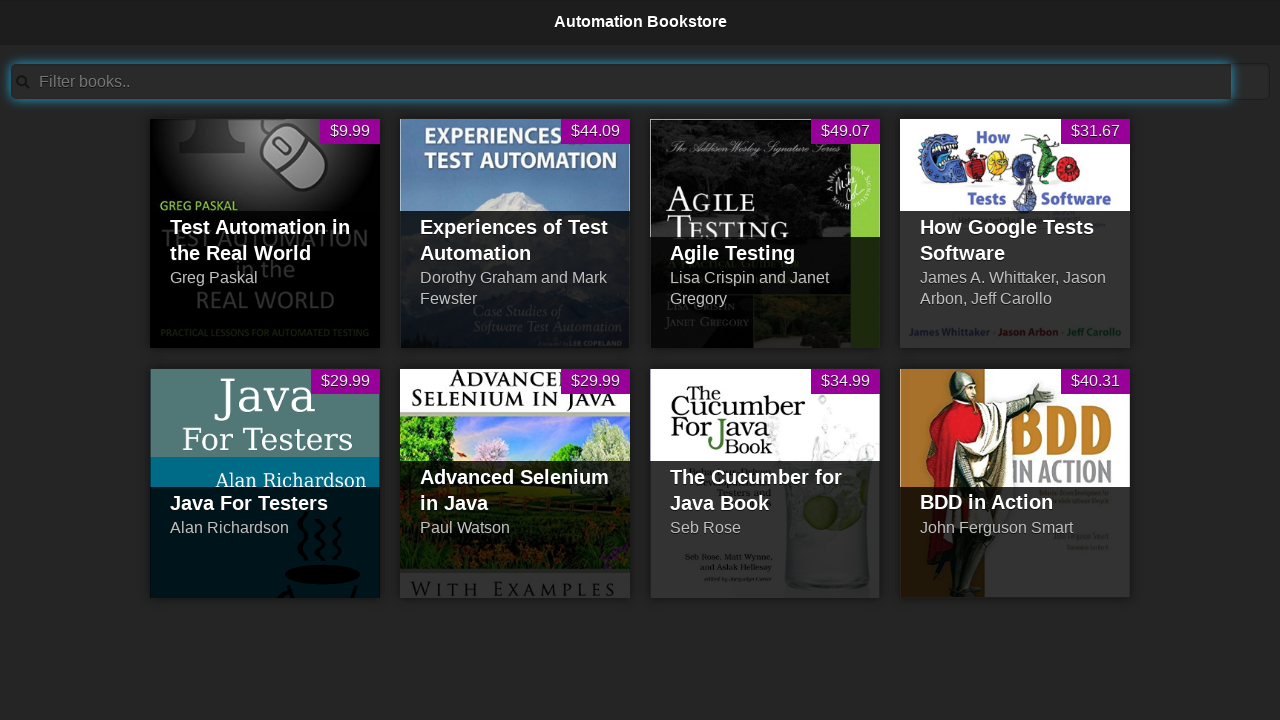

Located book item #pid5 (to the left of #pid6 and below #pid1)
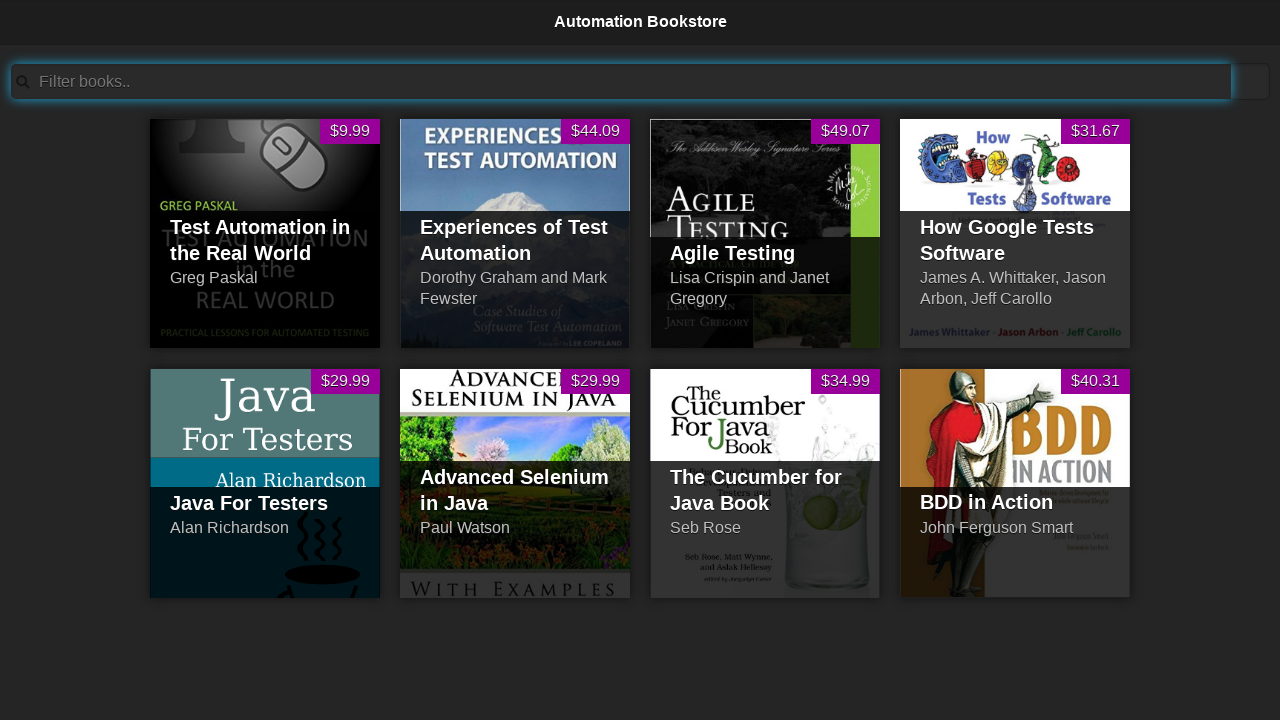

Clicked on book item #pid5 at (265, 483) on li#pid5
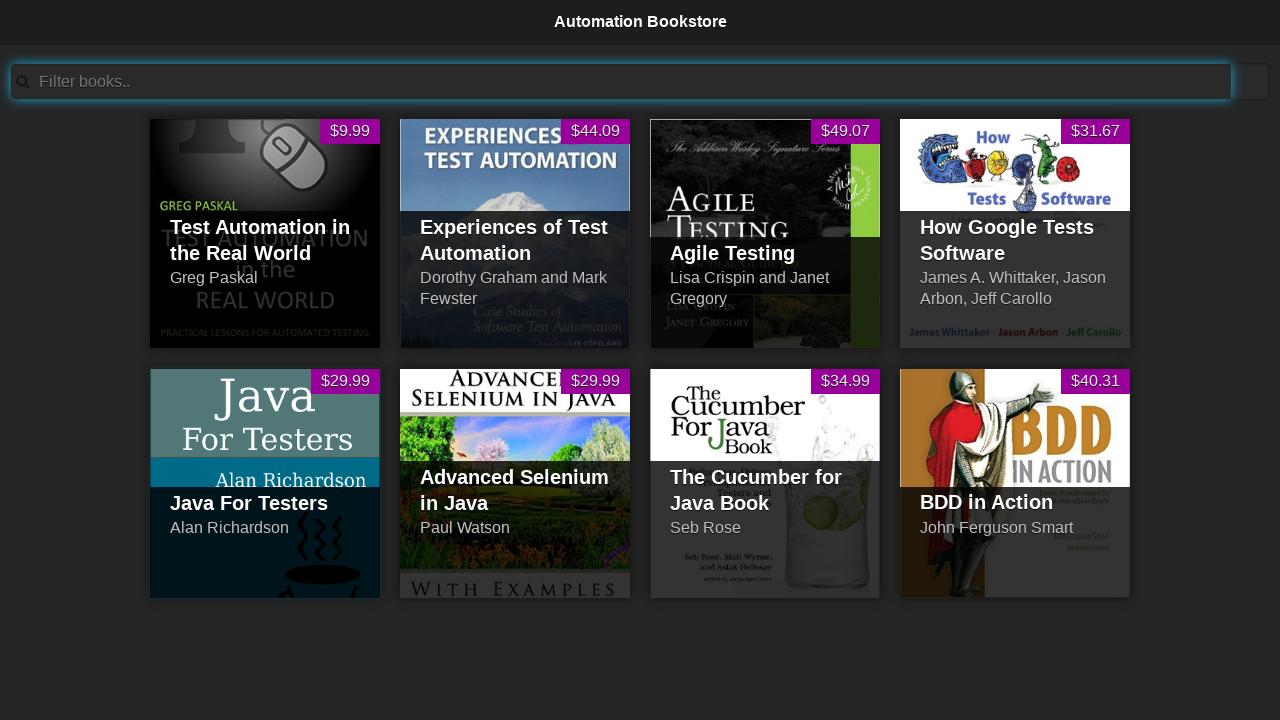

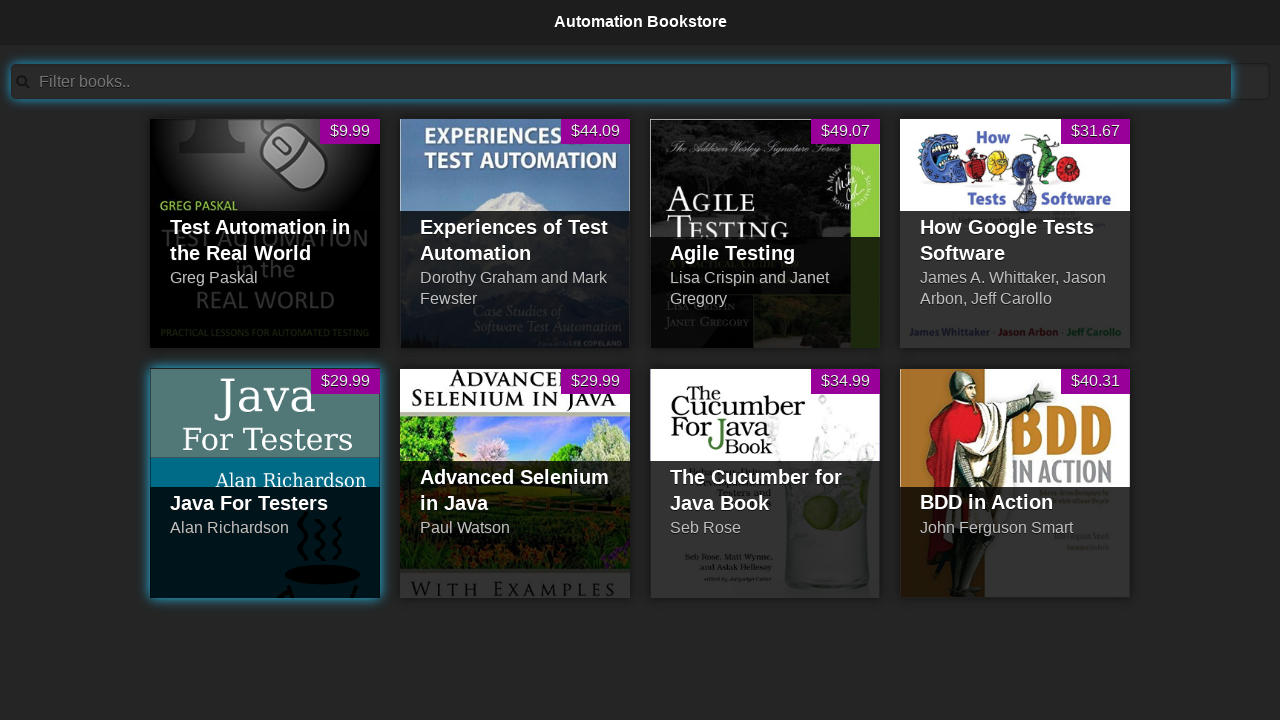